Tests adding a single product to an empty shopping cart by clicking the add-to-cart button and verifying the cart icon updates to show 1 item.

Starting URL: https://atid.store/product/anchor-bracelet/

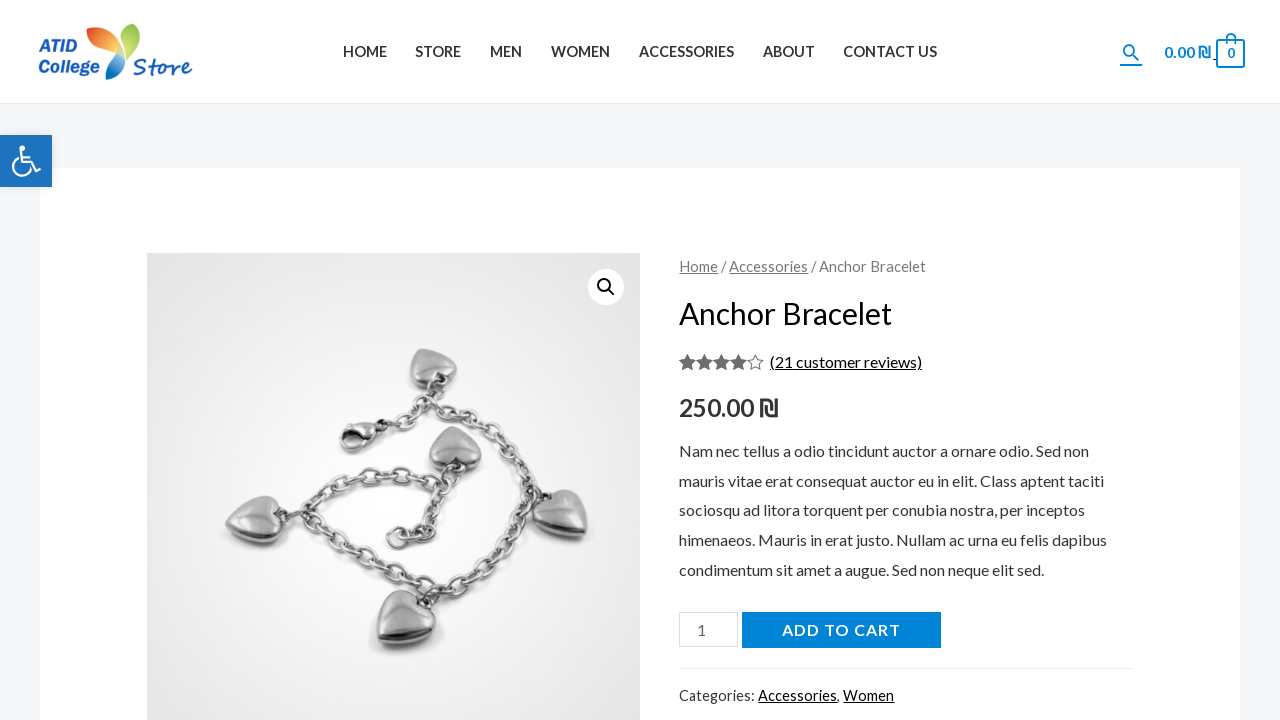

Clicked add-to-cart button for Anchor Bracelet product at (841, 630) on [name='add-to-cart']
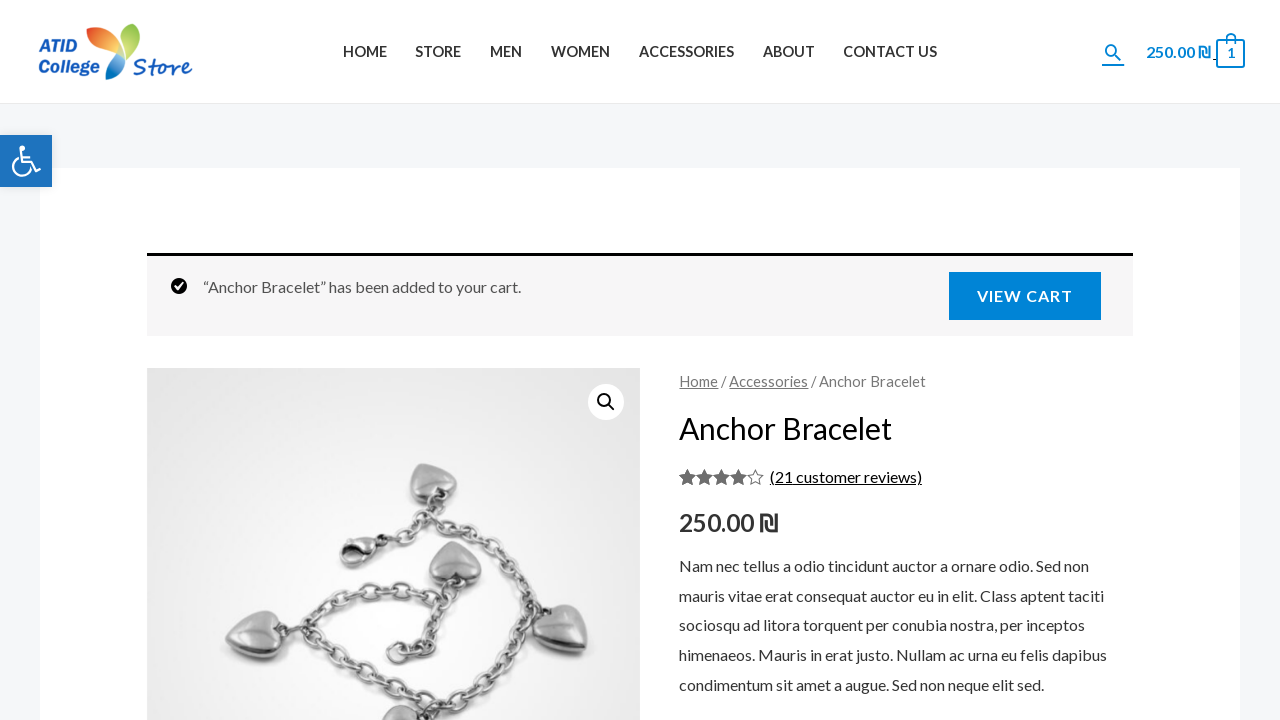

Cart icon updated with item count after product added
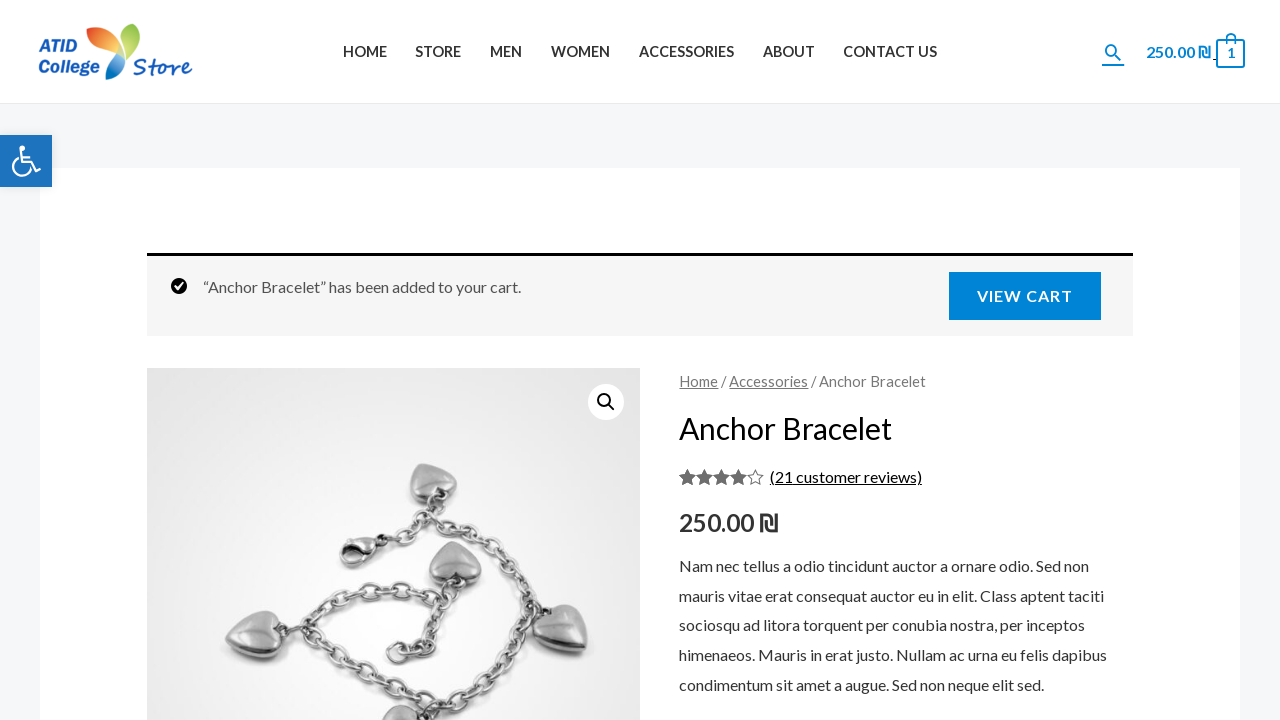

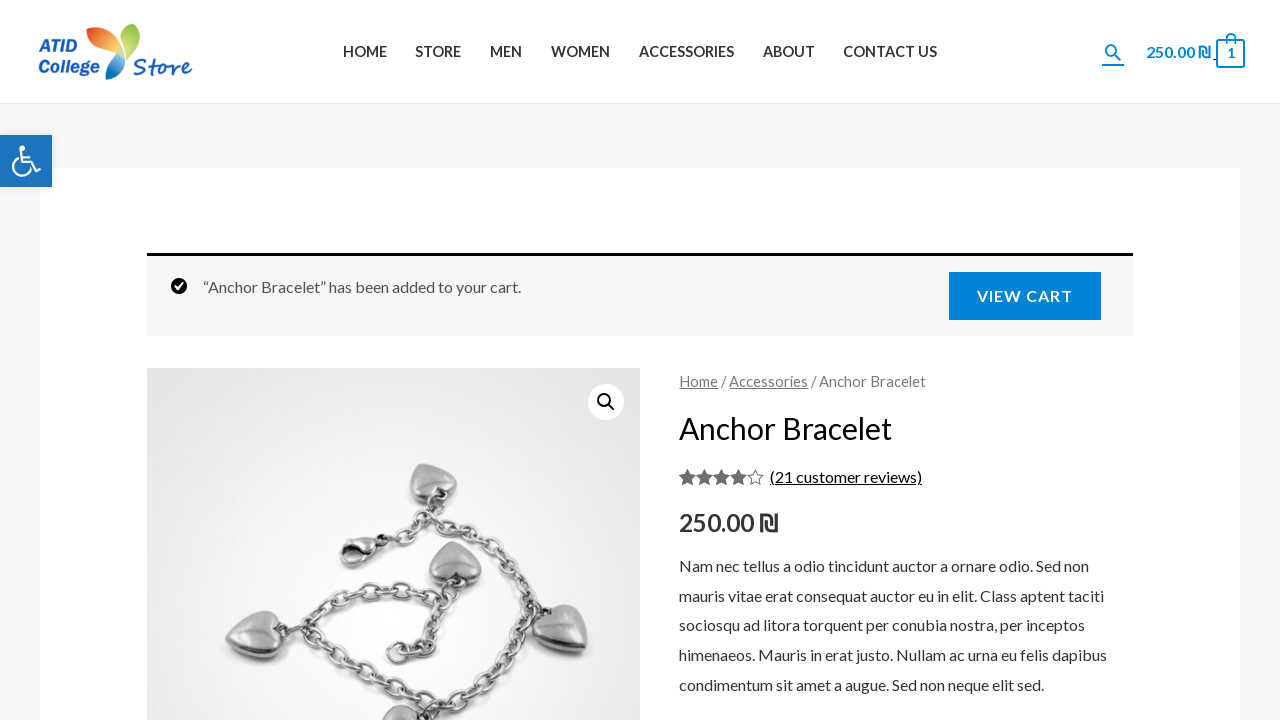